Tests the Bayilik Basvurusu (Dealership Application) link by hovering and clicking to navigate to the application page

Starting URL: https://movita.com.tr/

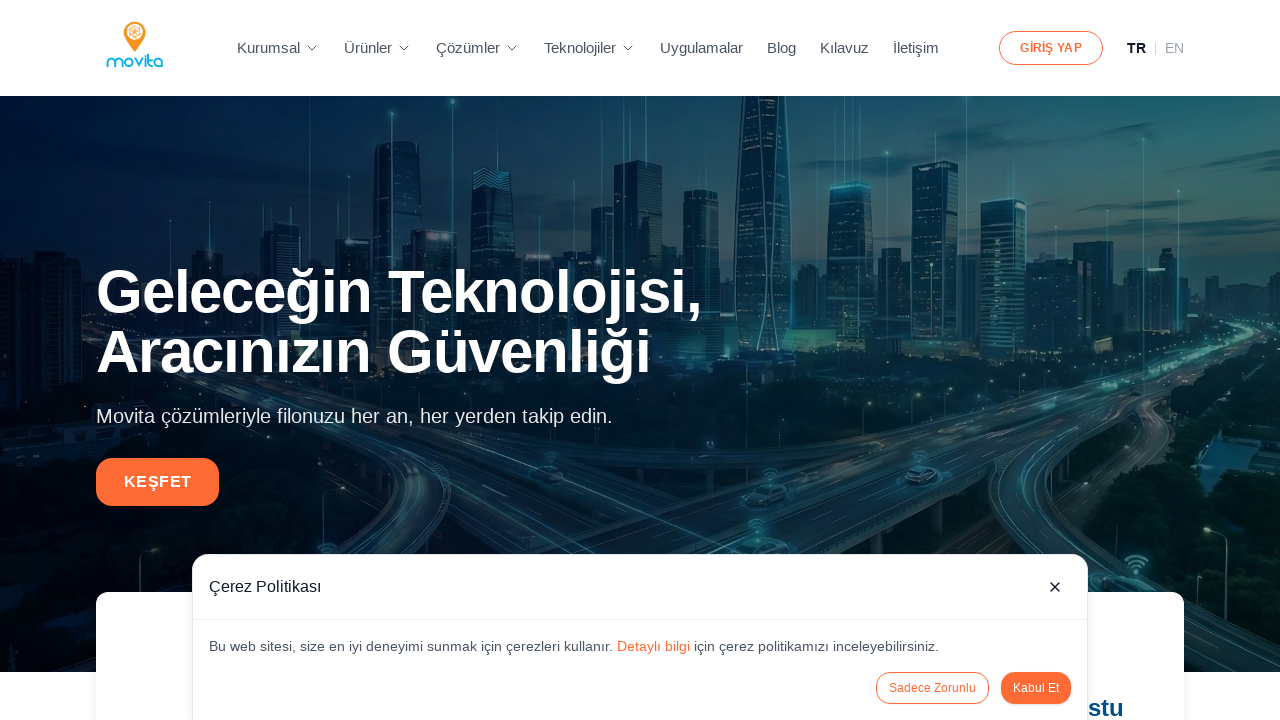

Hovered over Bayilik Basvurusu link at (719, 478) on text=Bayilik
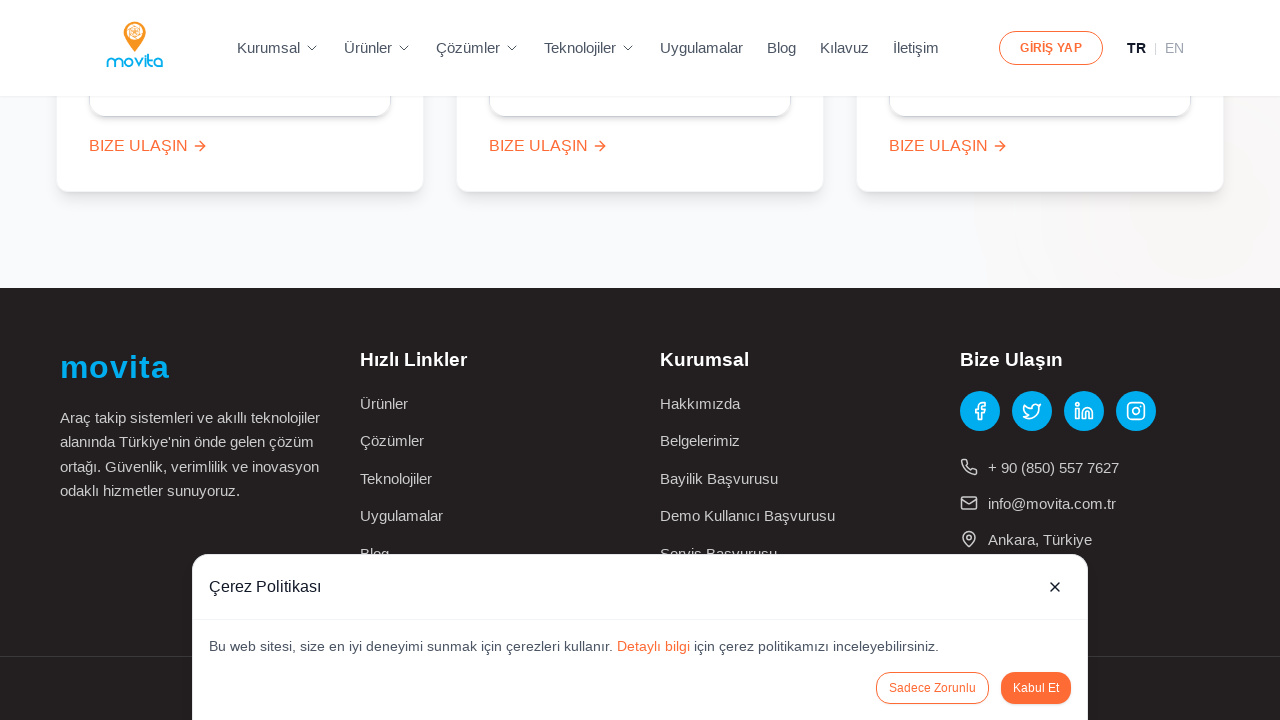

Clicked on Bayilik Basvurusu link to navigate to application page at (719, 478) on text=Bayilik
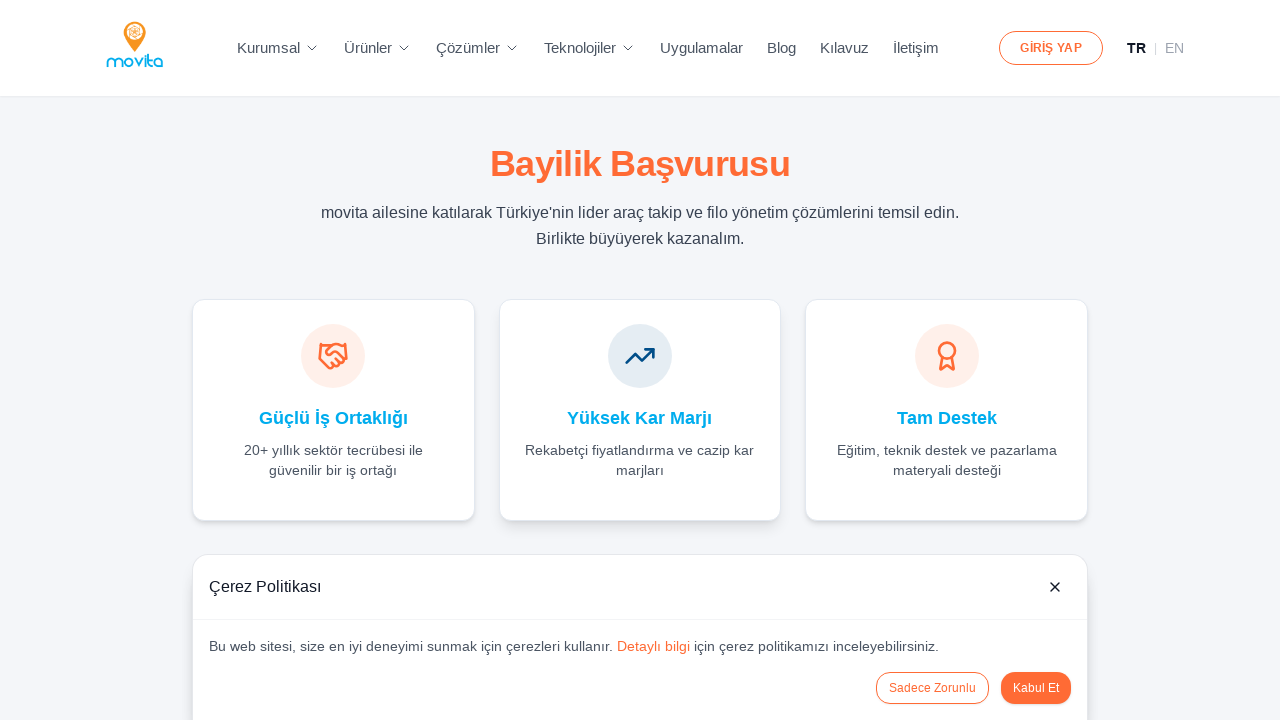

Dealership application page loaded successfully
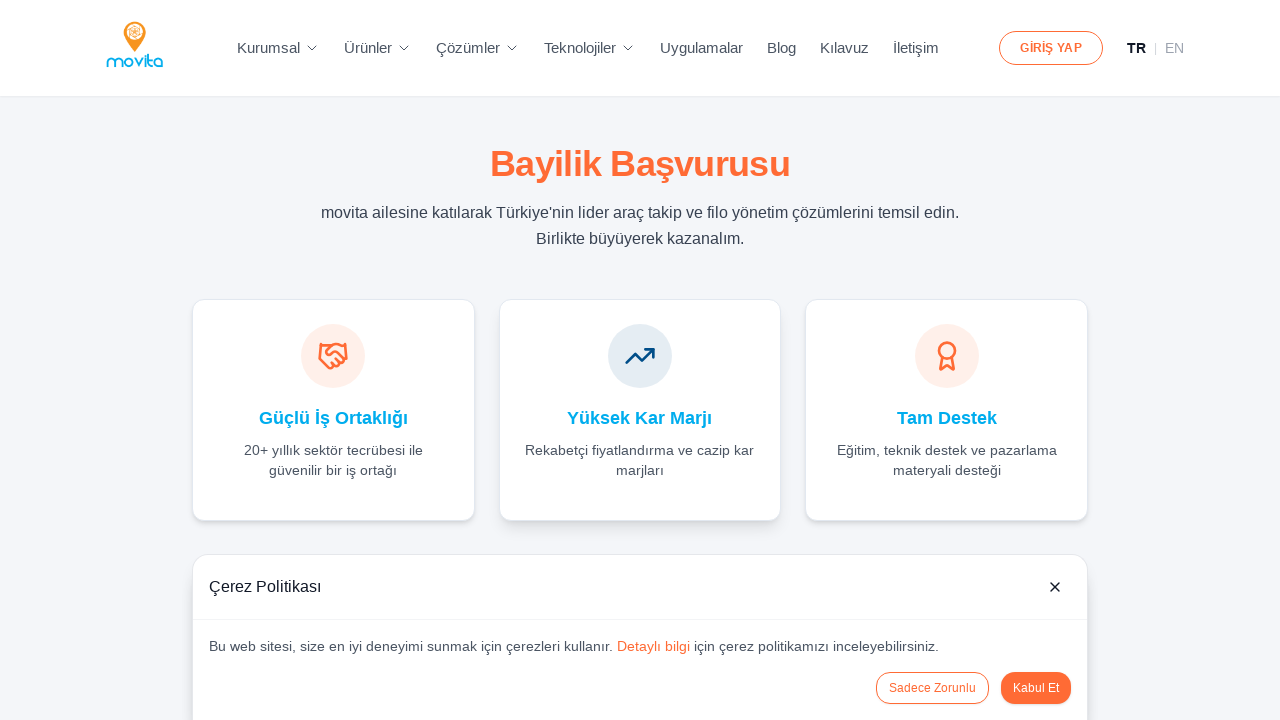

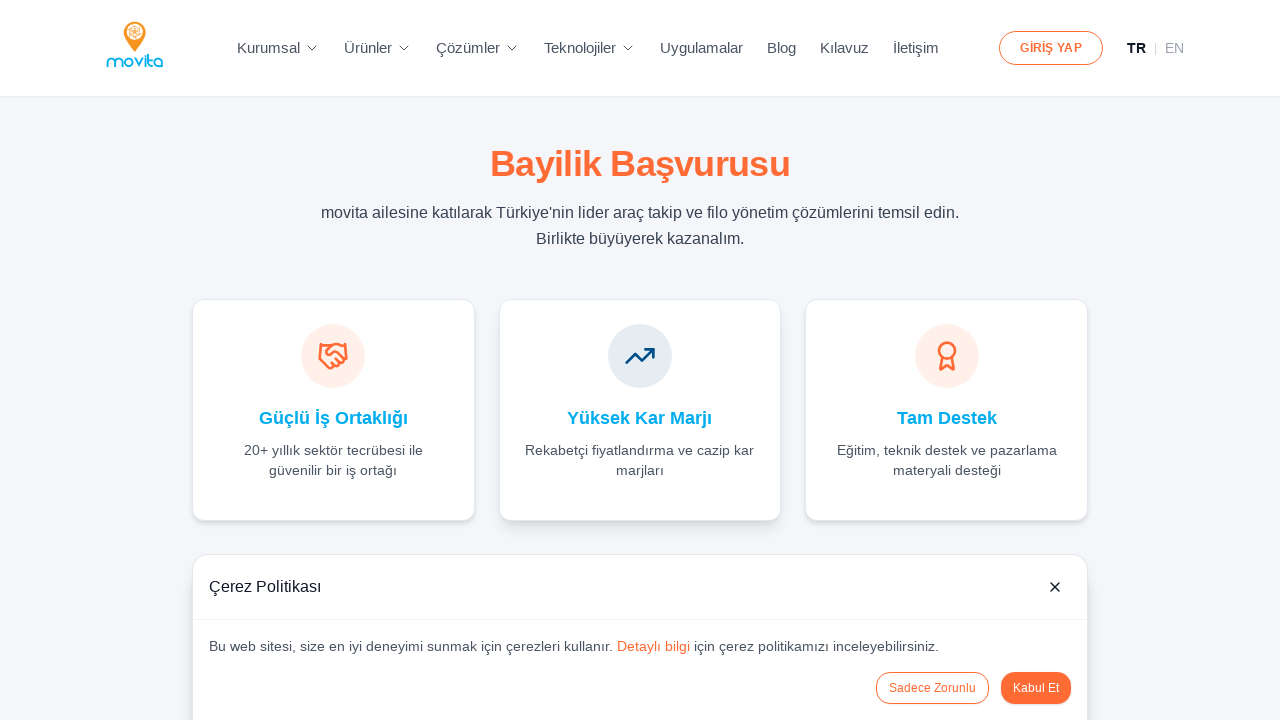